Tests dynamic properties page by waiting for elements to appear after delay (duplicate test)

Starting URL: https://demoqa.com/dynamic-properties

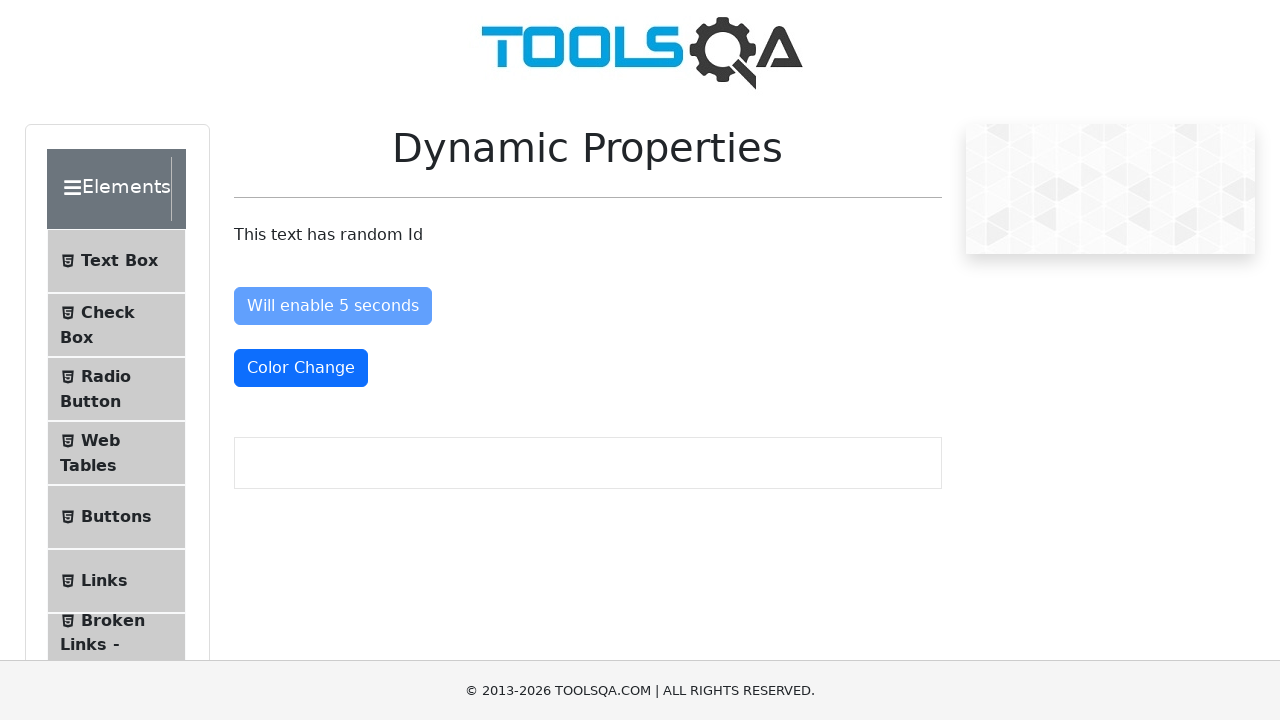

Set viewport size to 1920x1080
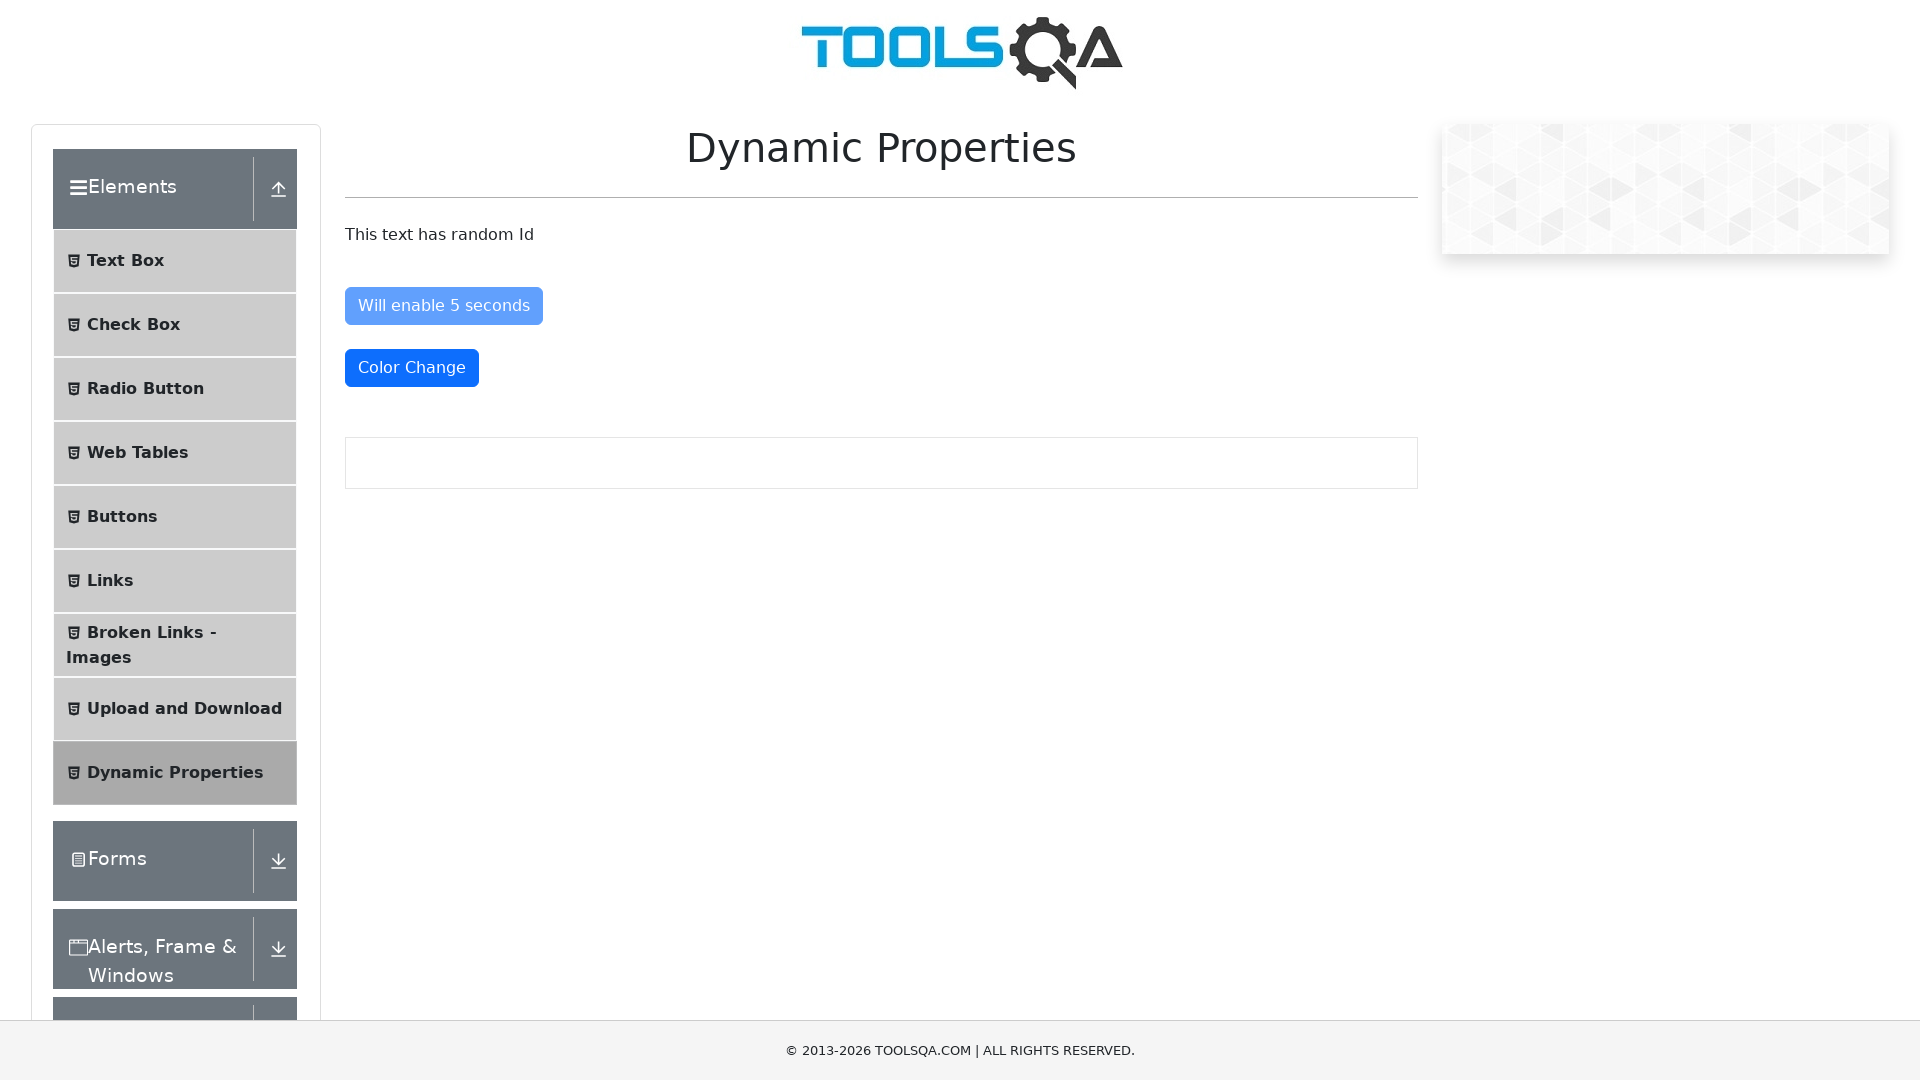

Waited for button#visibleAfter to appear after 5 second delay
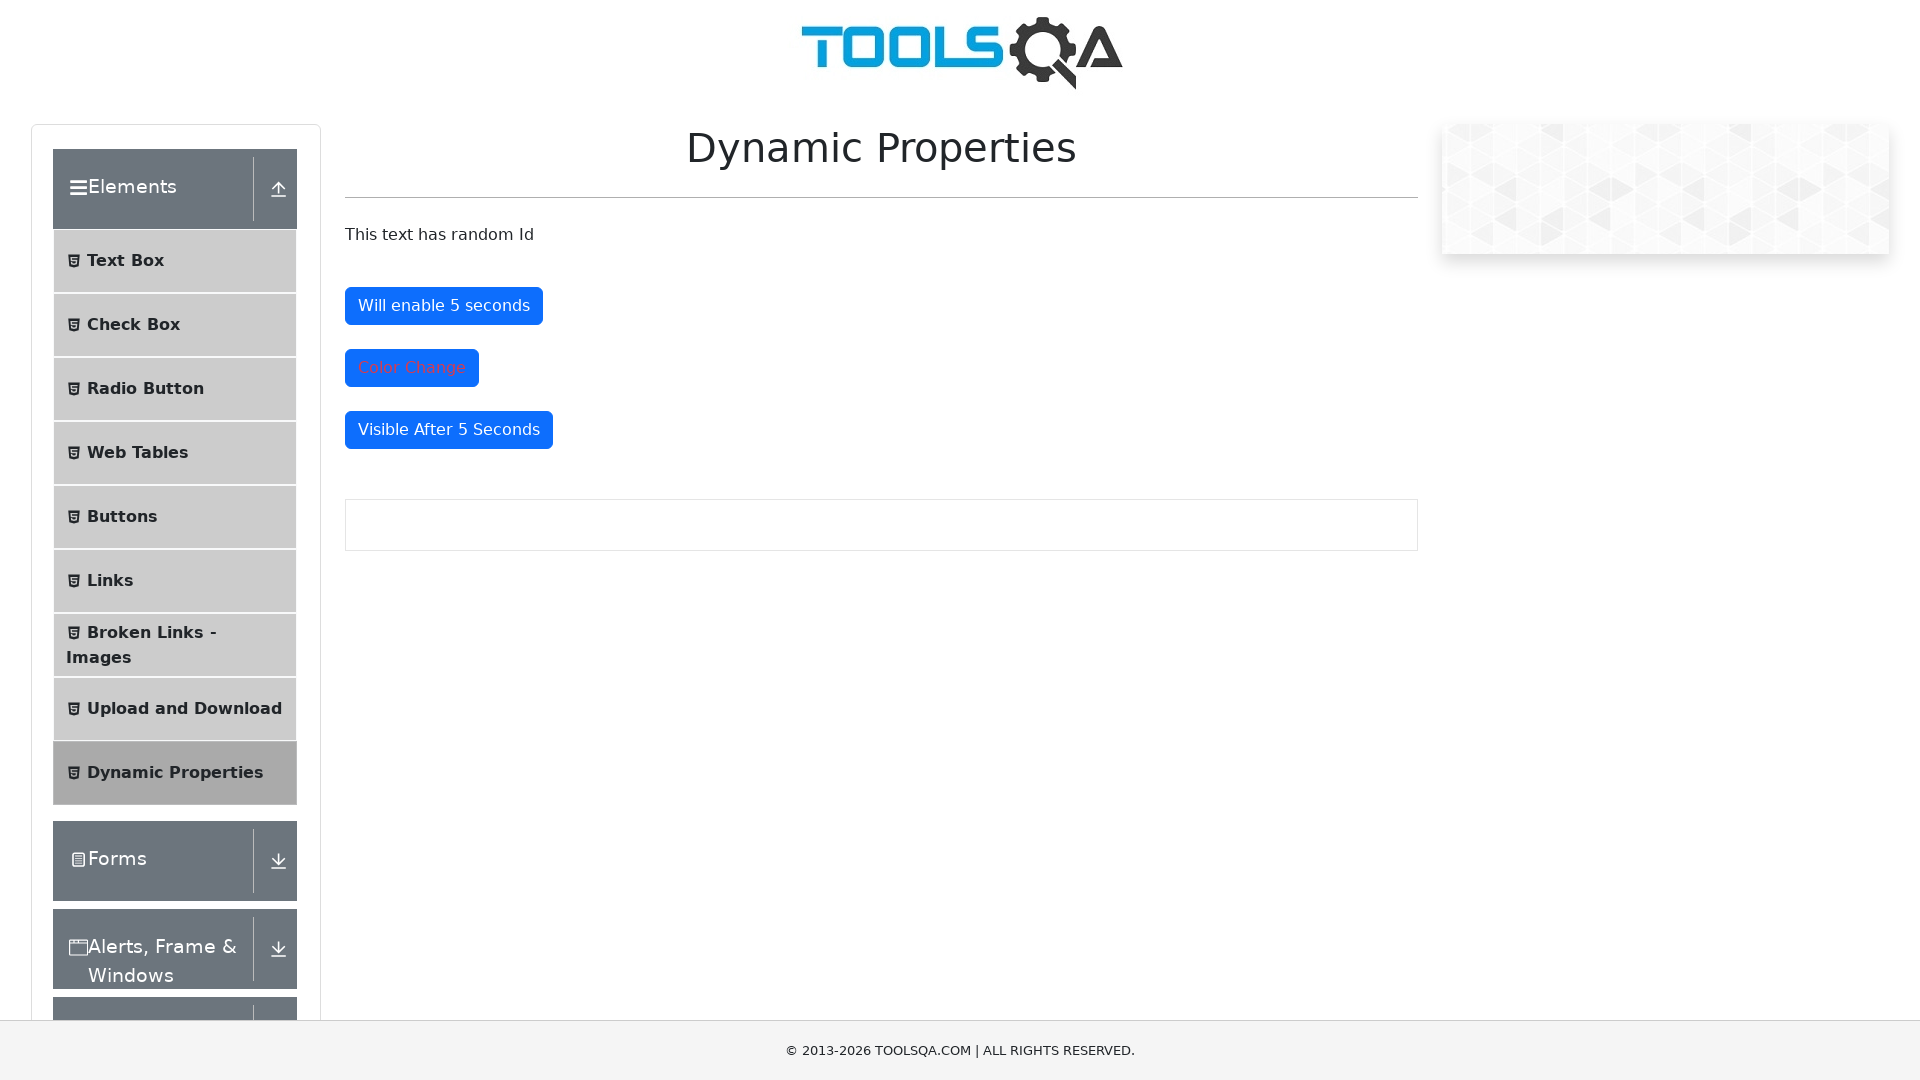

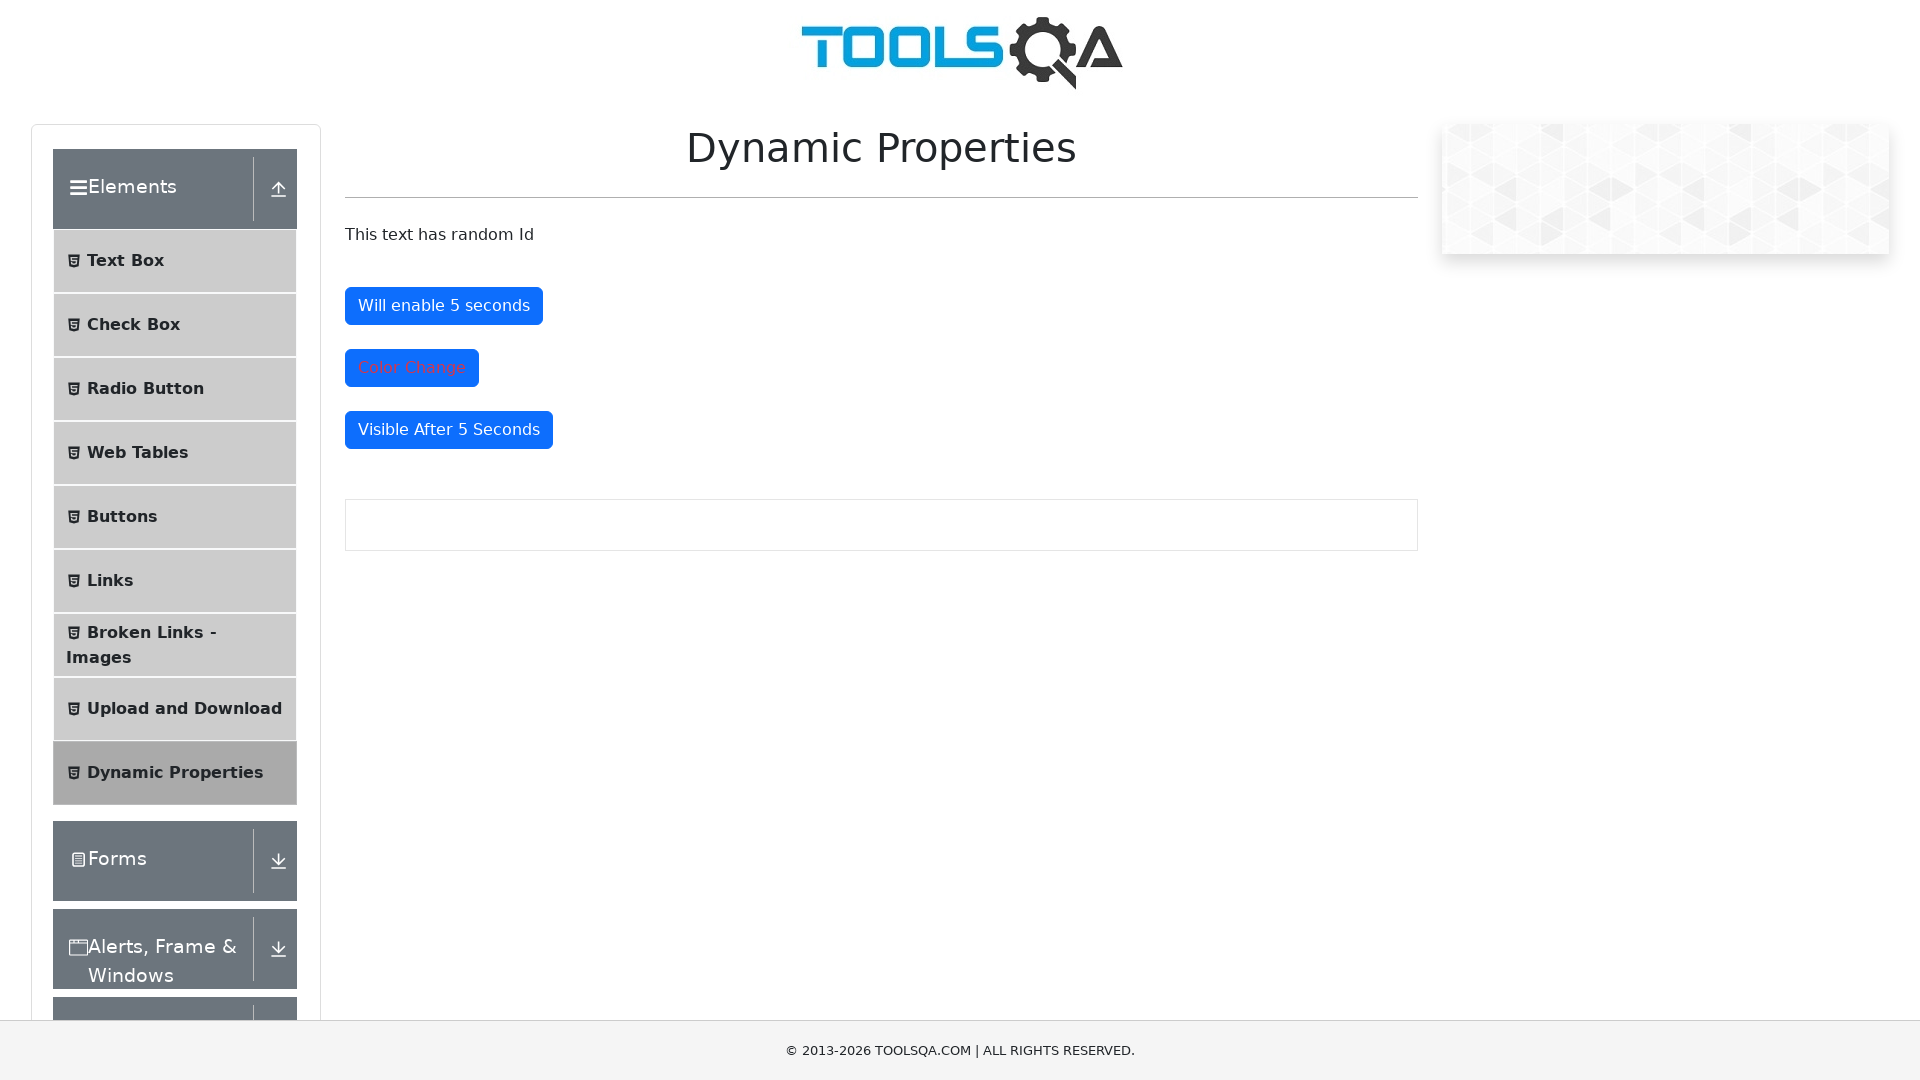